Tests Python.org search functionality by entering "pycon" in the search field and submitting

Starting URL: http://www.python.org

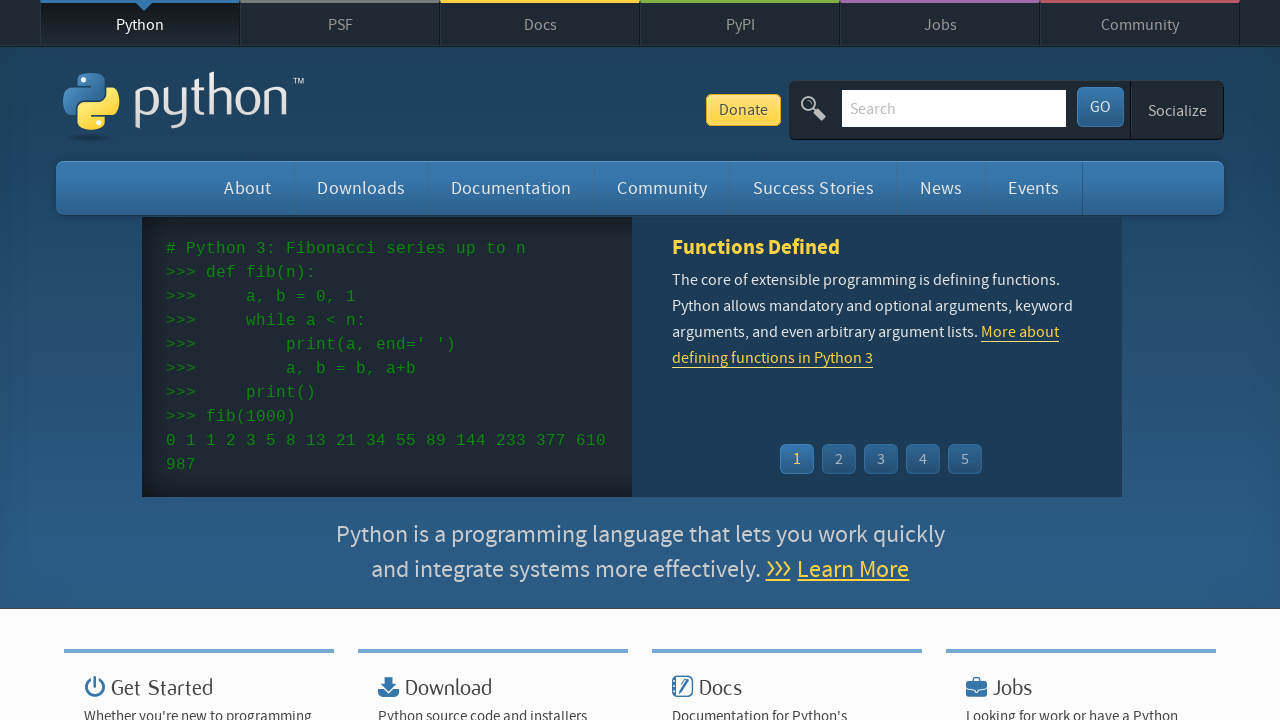

Verified page title contains 'Python'
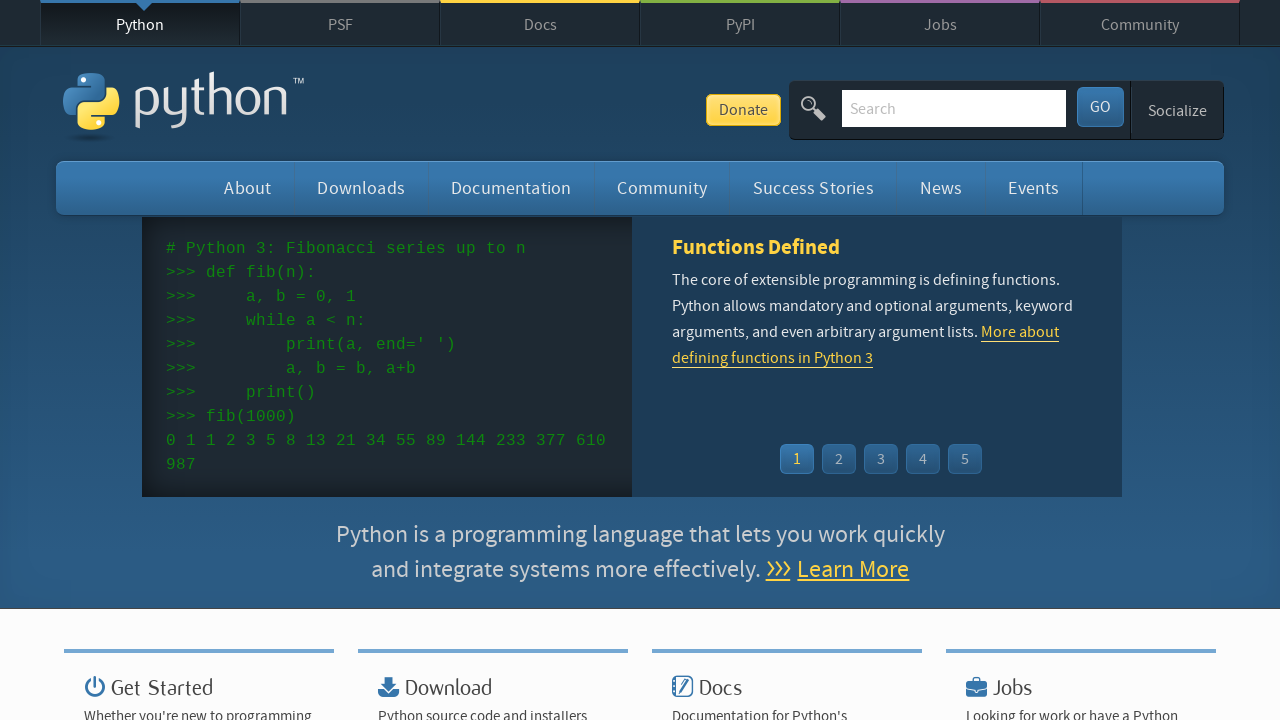

Located search field with name='q'
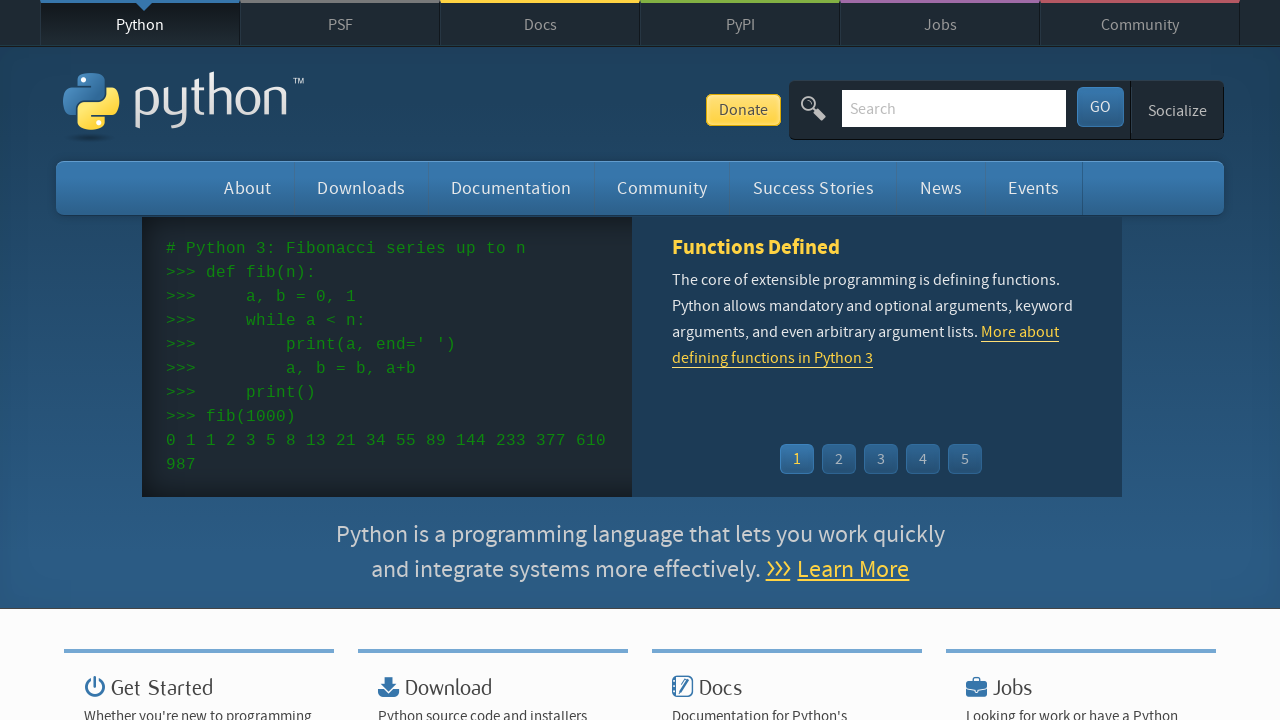

Cleared the search field on input[name='q']
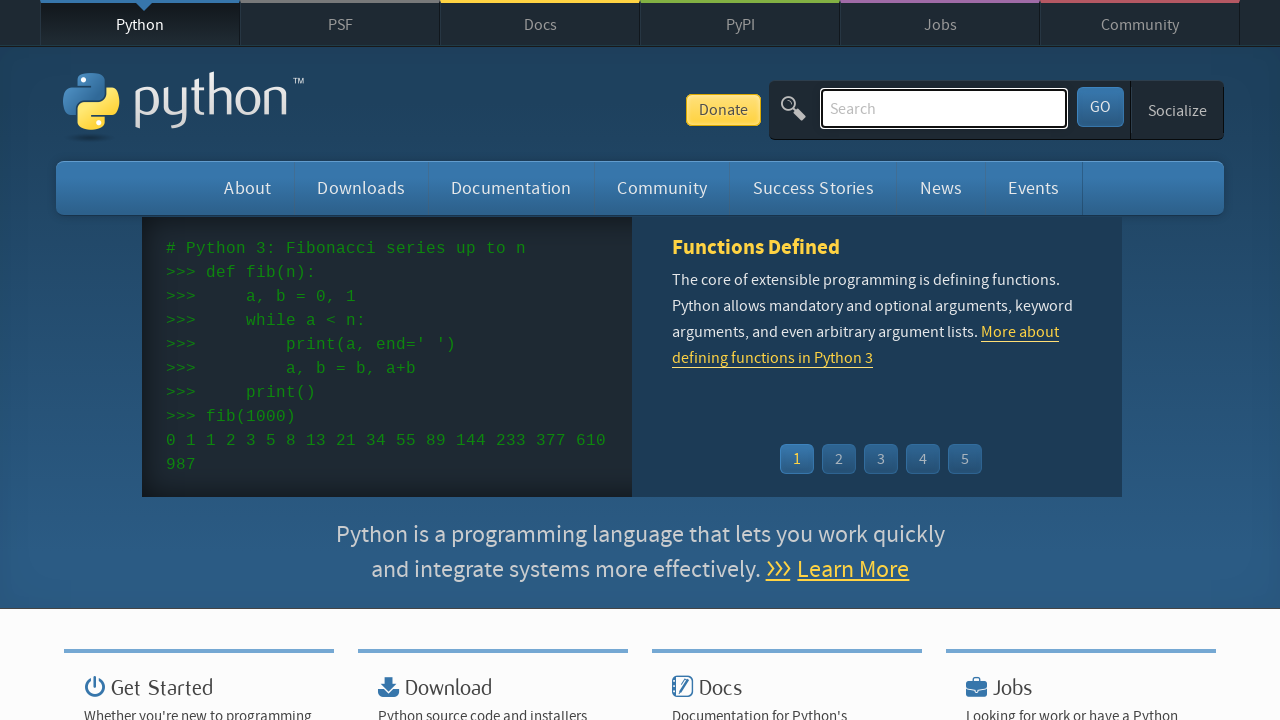

Entered 'pycon' in the search field on input[name='q']
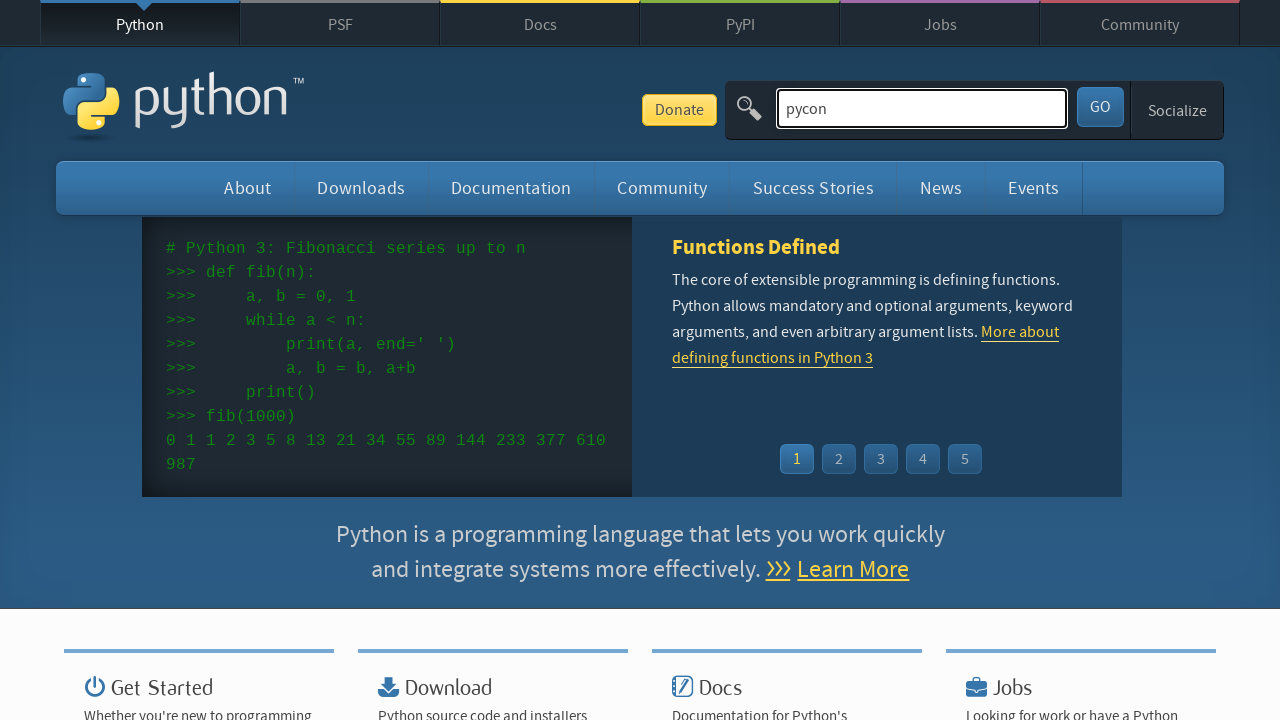

Pressed Enter to submit the search on input[name='q']
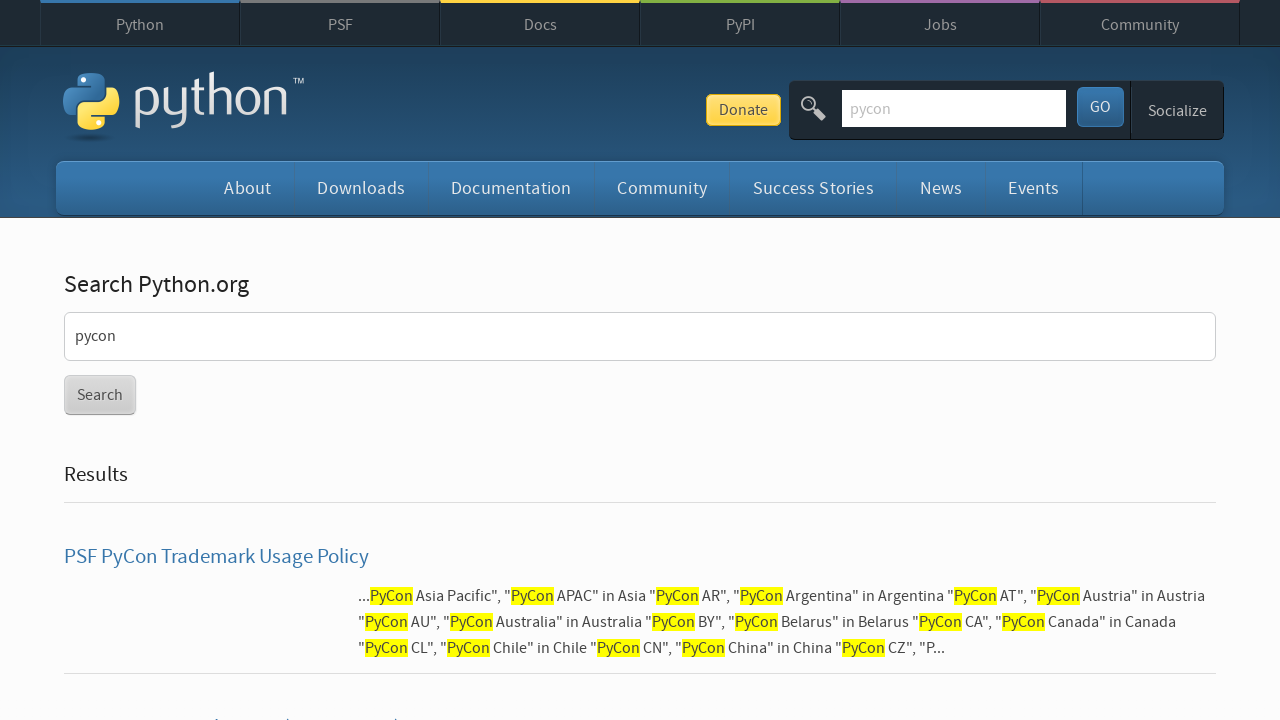

Waited for network idle to confirm page load
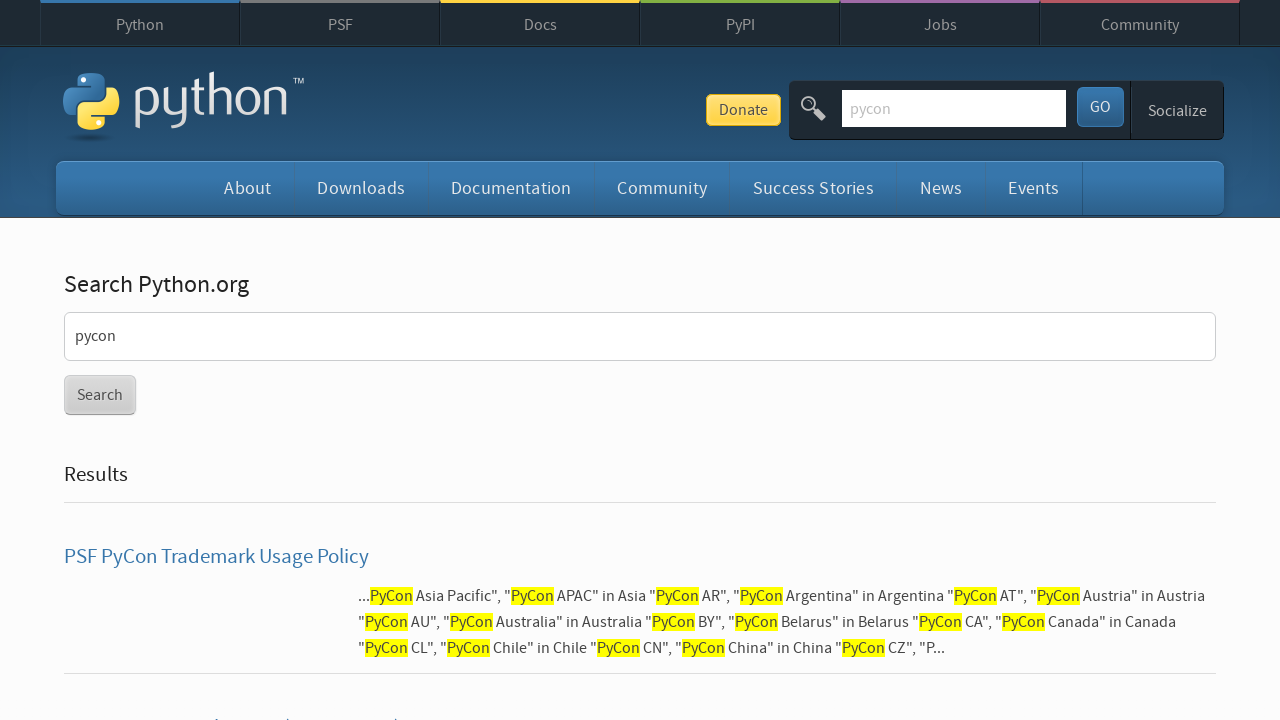

Verified search results are displayed (no 'No results found' message)
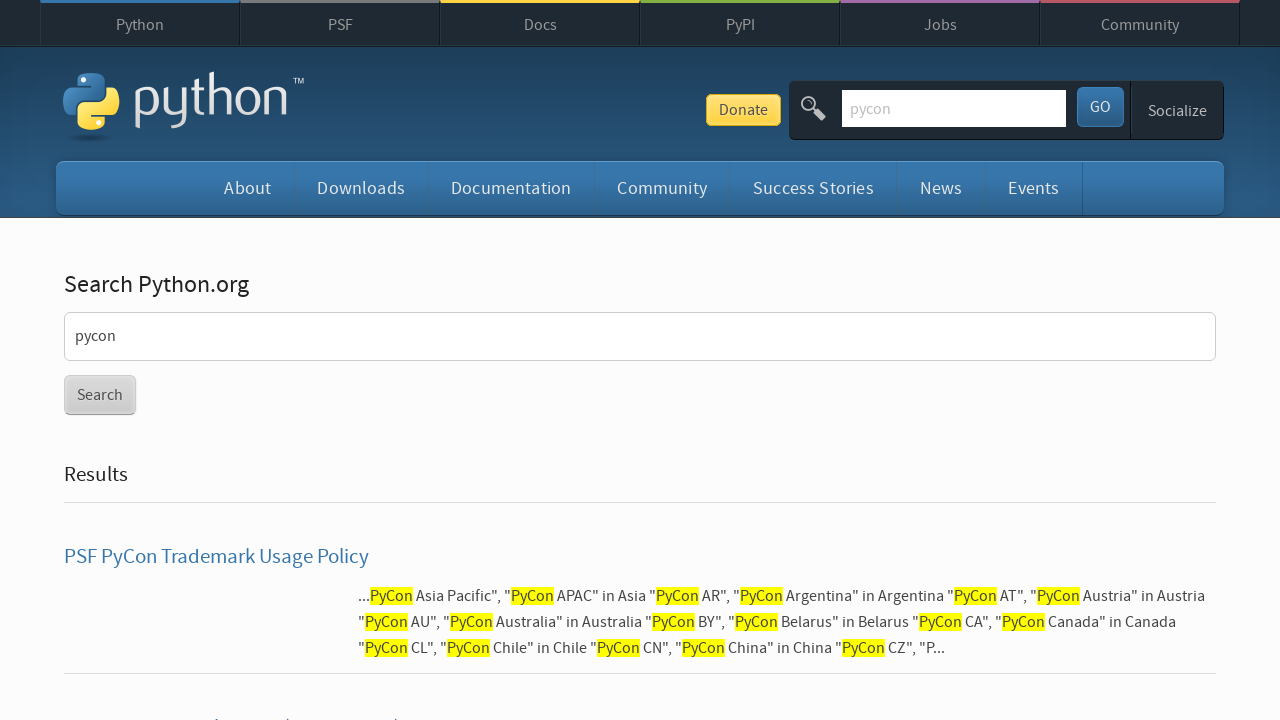

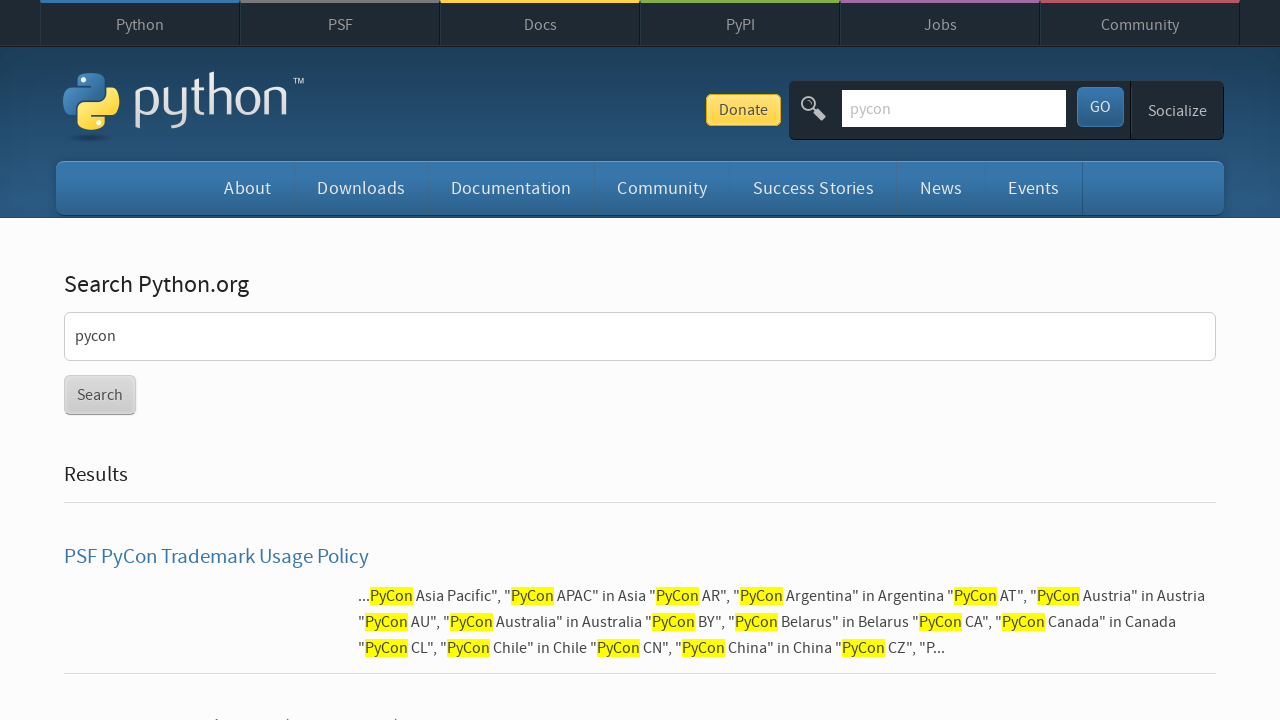